Navigates to a page, clicks a link with mathematically calculated text, then fills out a form with personal information (first name, last name, city, country) and submits it.

Starting URL: http://suninjuly.github.io/find_link_text

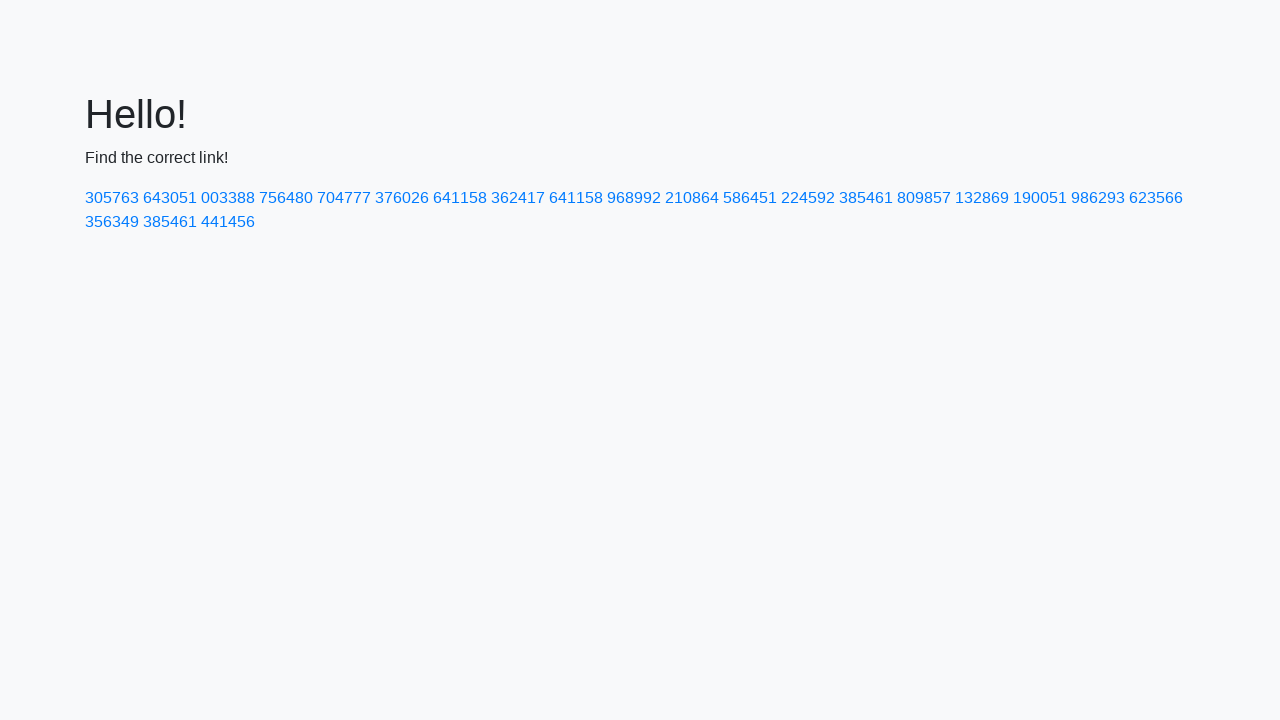

Navigated to http://suninjuly.github.io/find_link_text
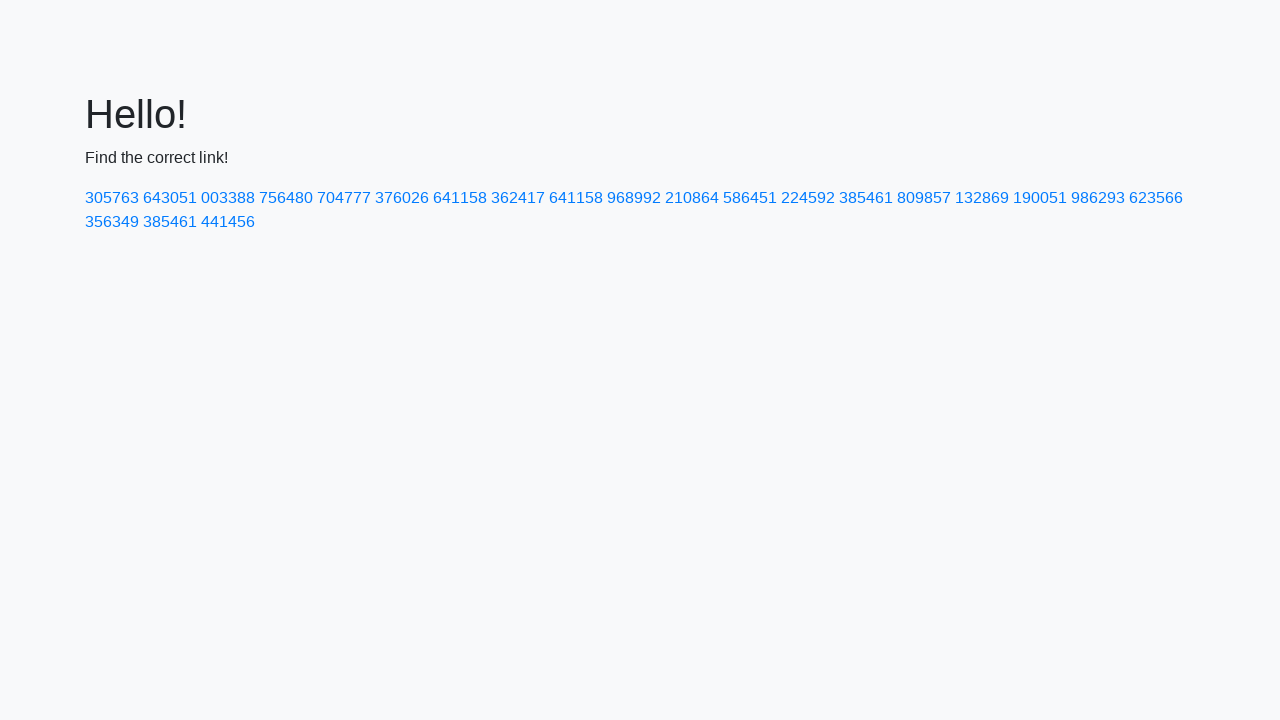

Clicked link with mathematically calculated text: 224592 at (808, 198) on text=224592
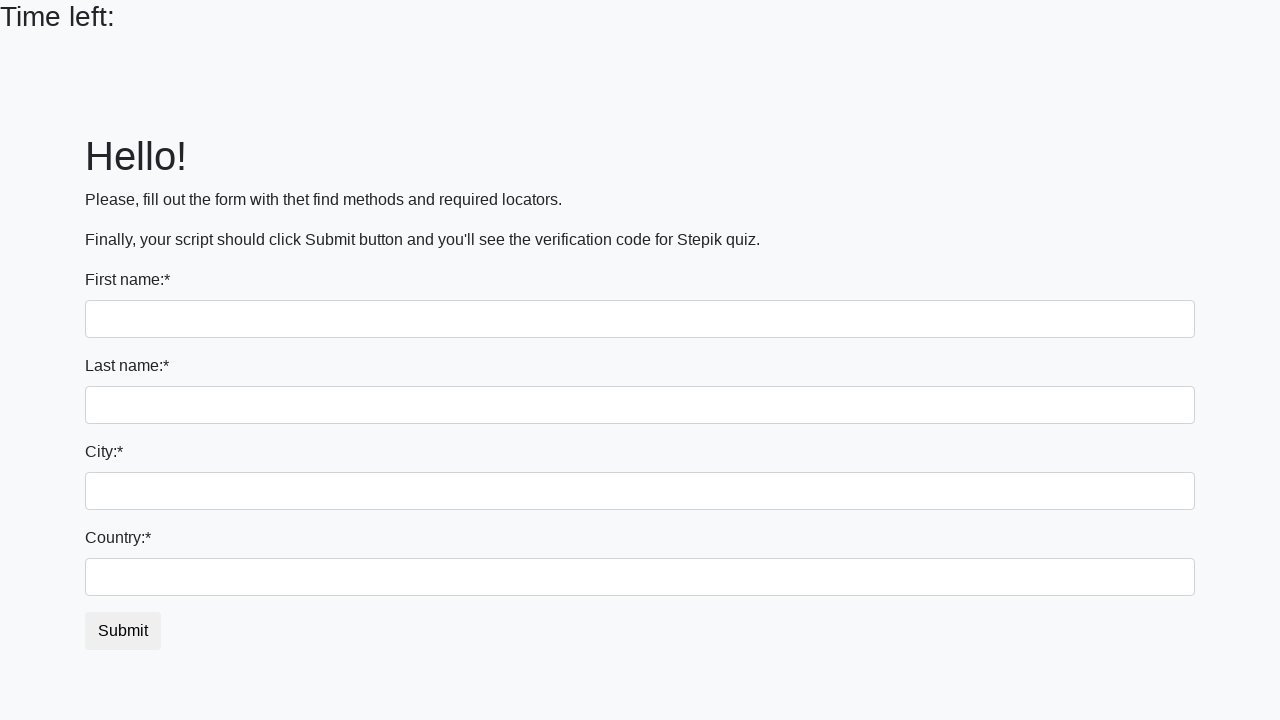

Filled first name field with 'Ivan' on input
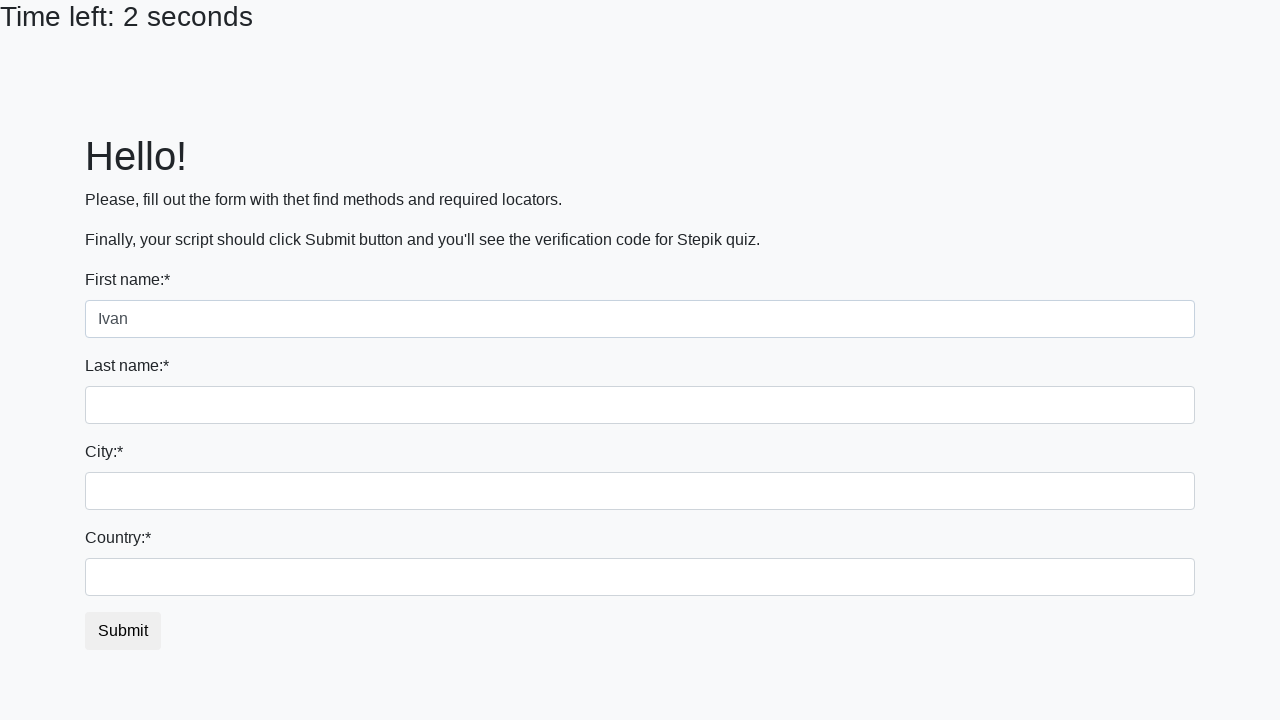

Filled last name field with 'Petrov' on input[name='last_name']
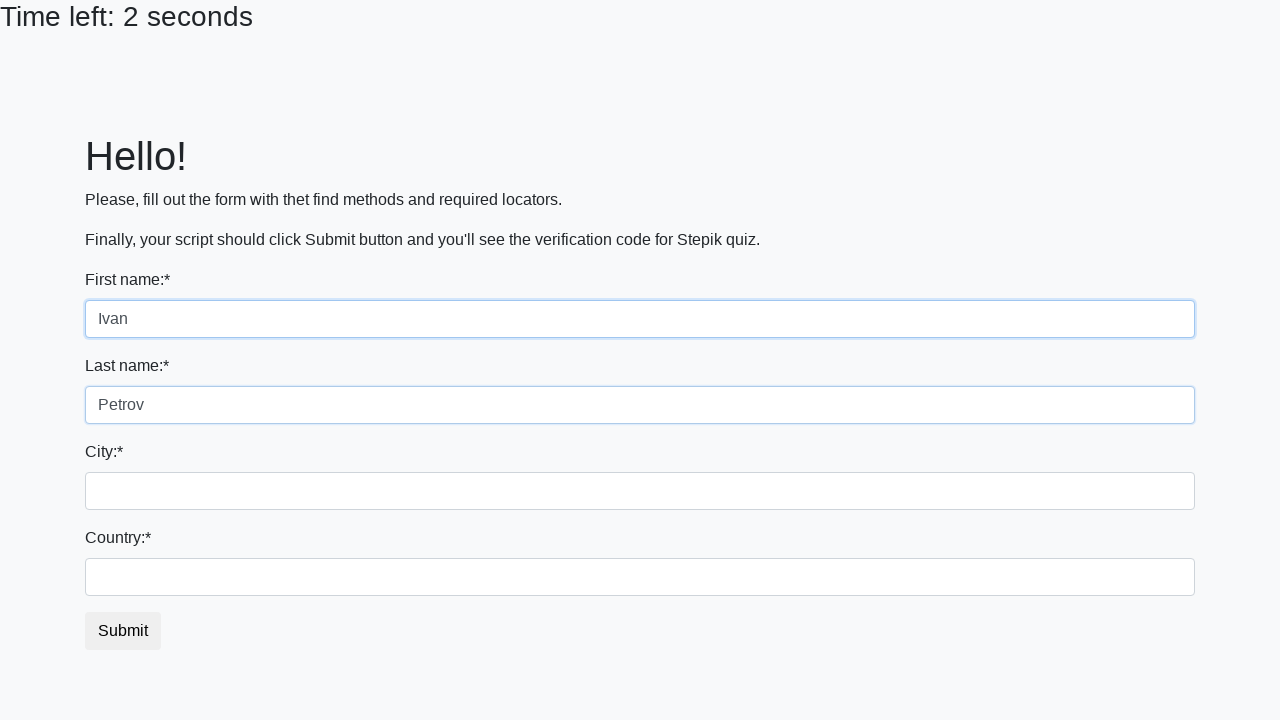

Filled city field with 'Smolensk' on .city
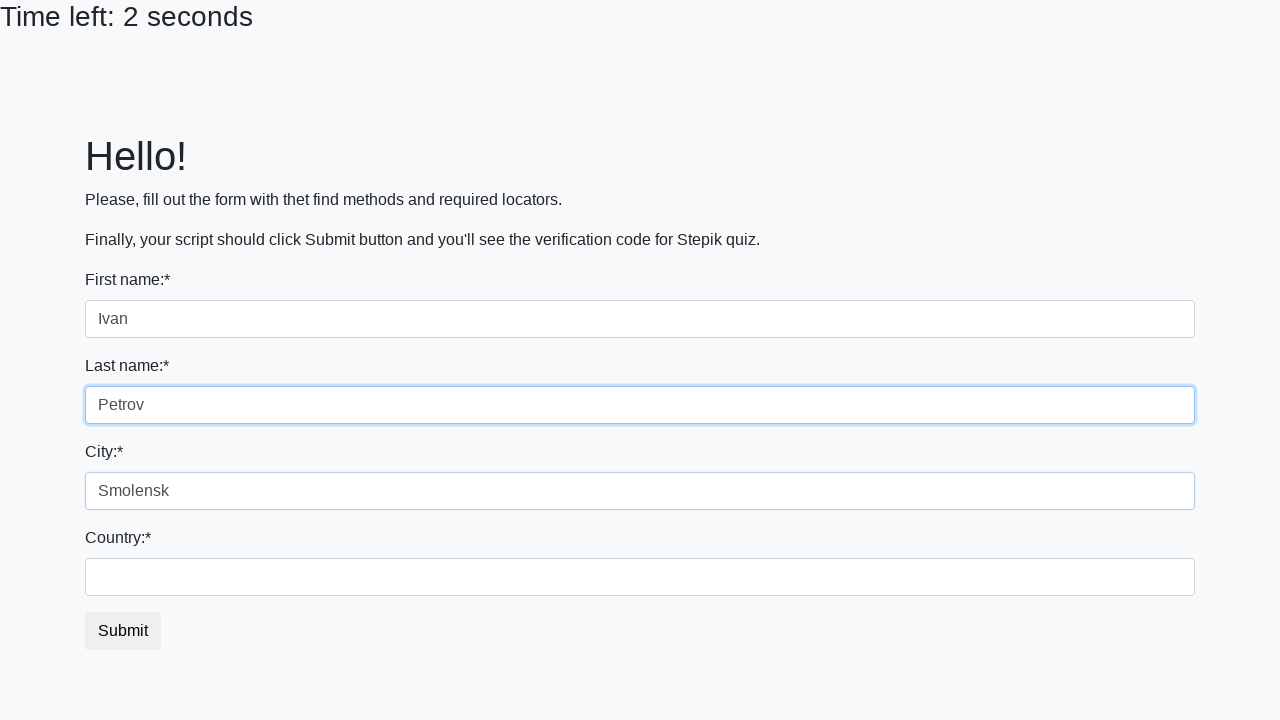

Filled country field with 'Russia' on #country
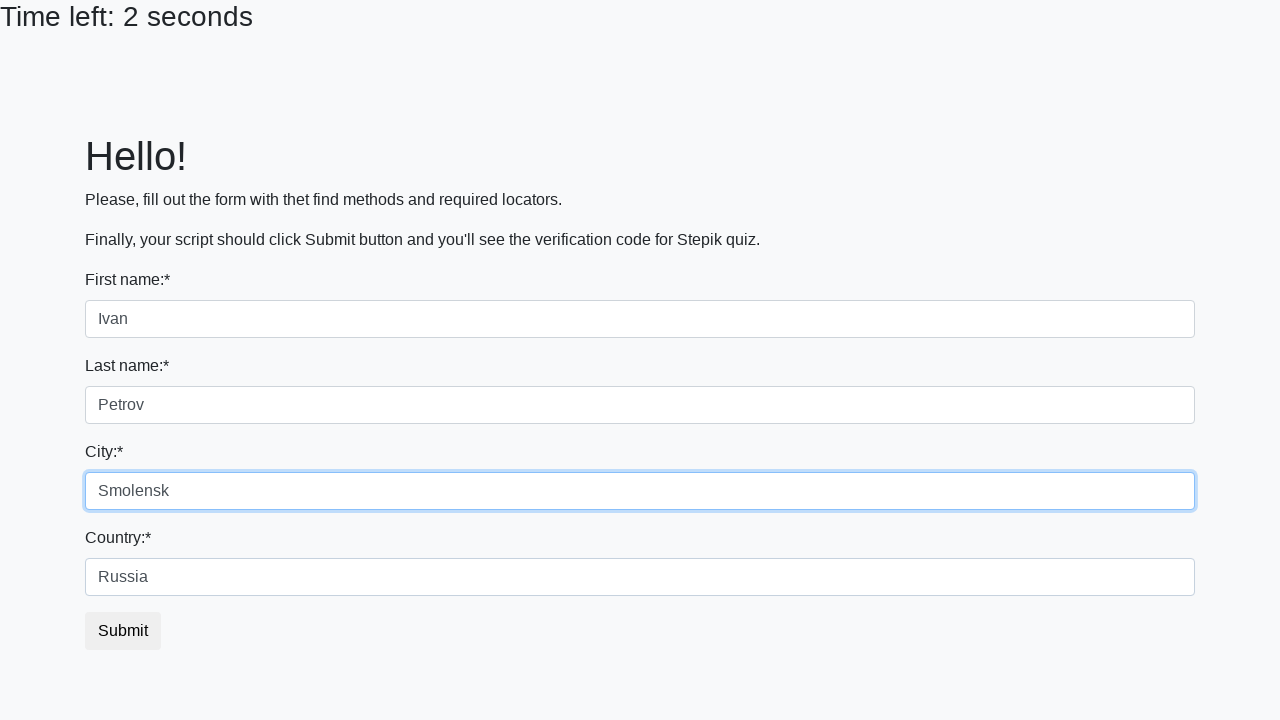

Clicked submit button to submit form at (123, 631) on button.btn
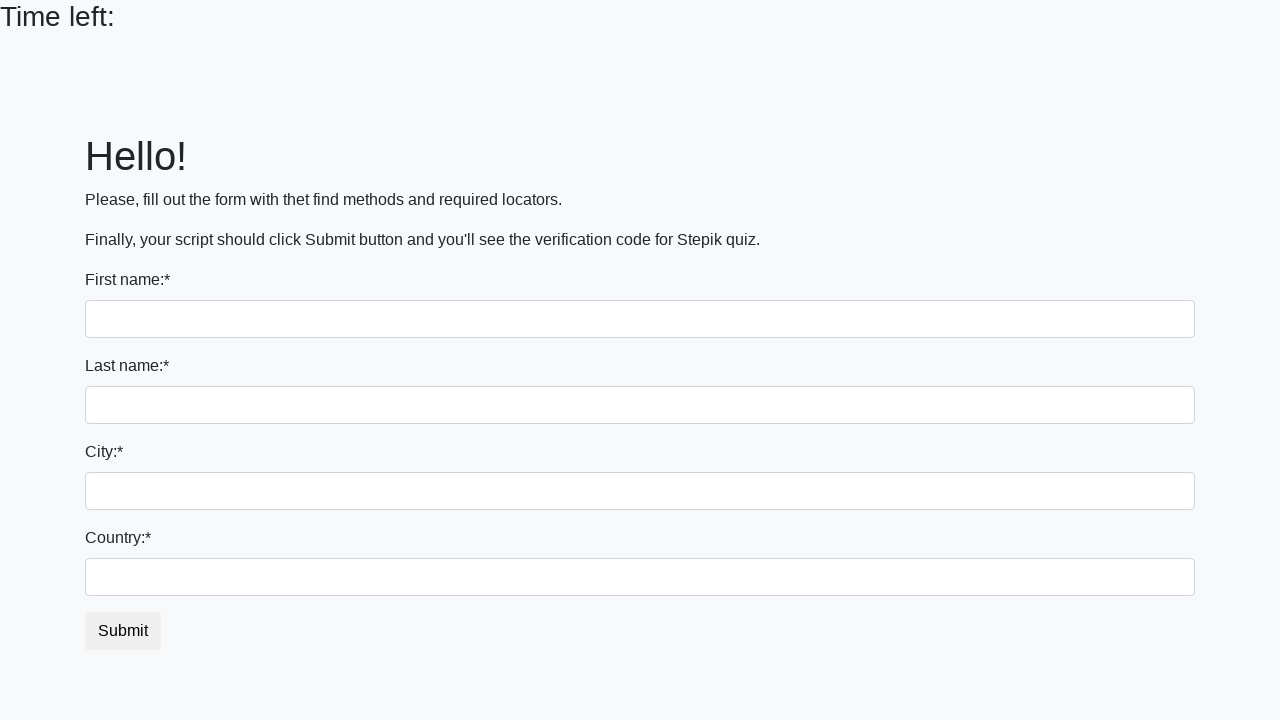

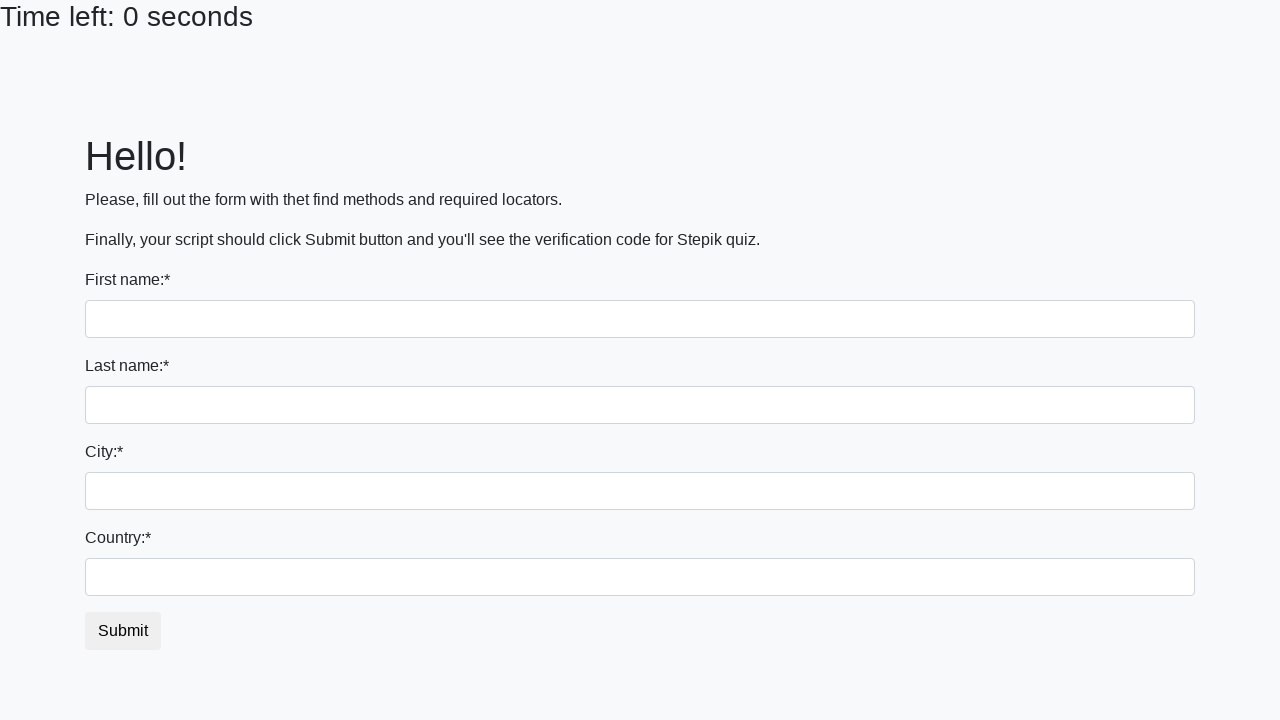